Tests browser window manipulation by maximizing and then minimizing the window

Starting URL: https://opensource-demo.orangehrmlive.com/

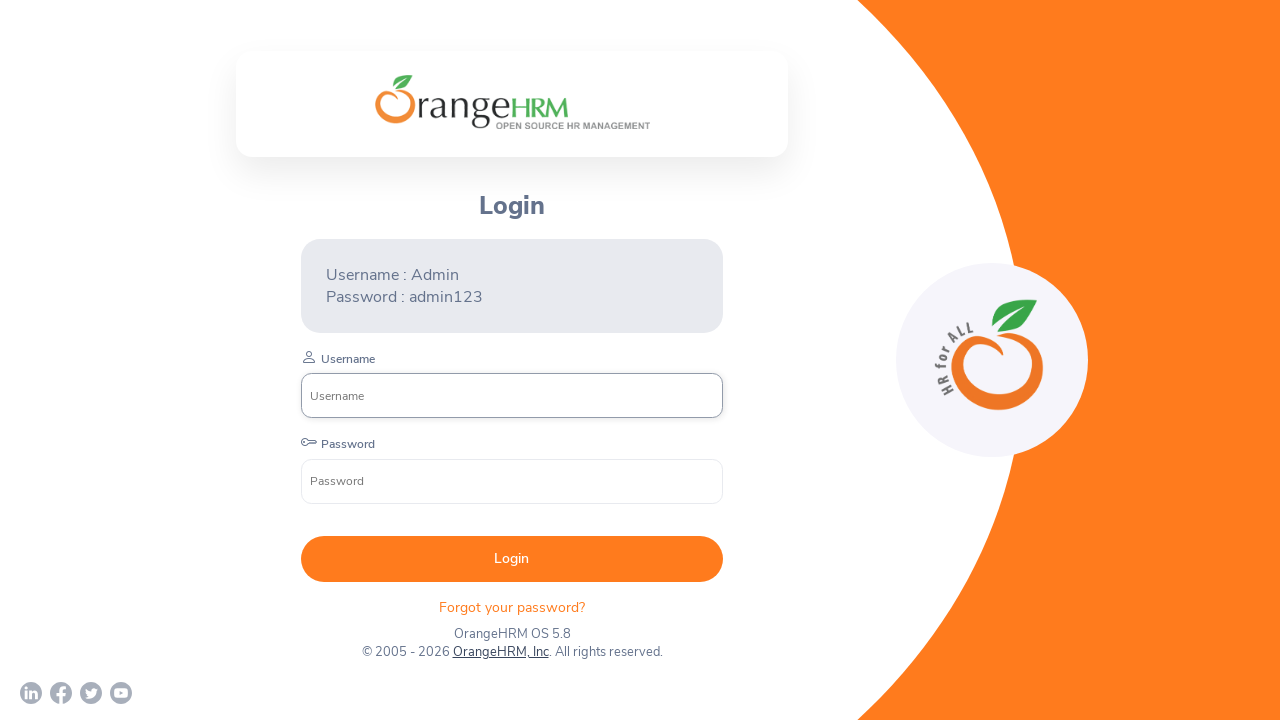

Moved window off-screen to minimize
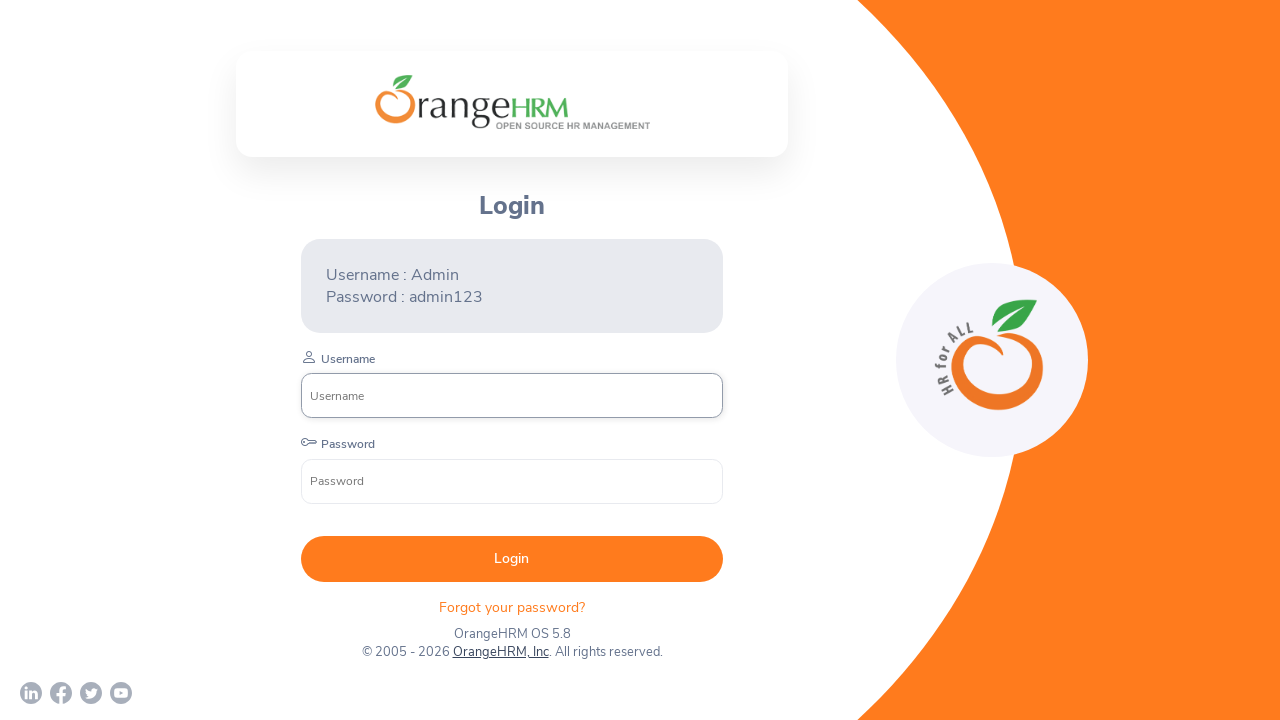

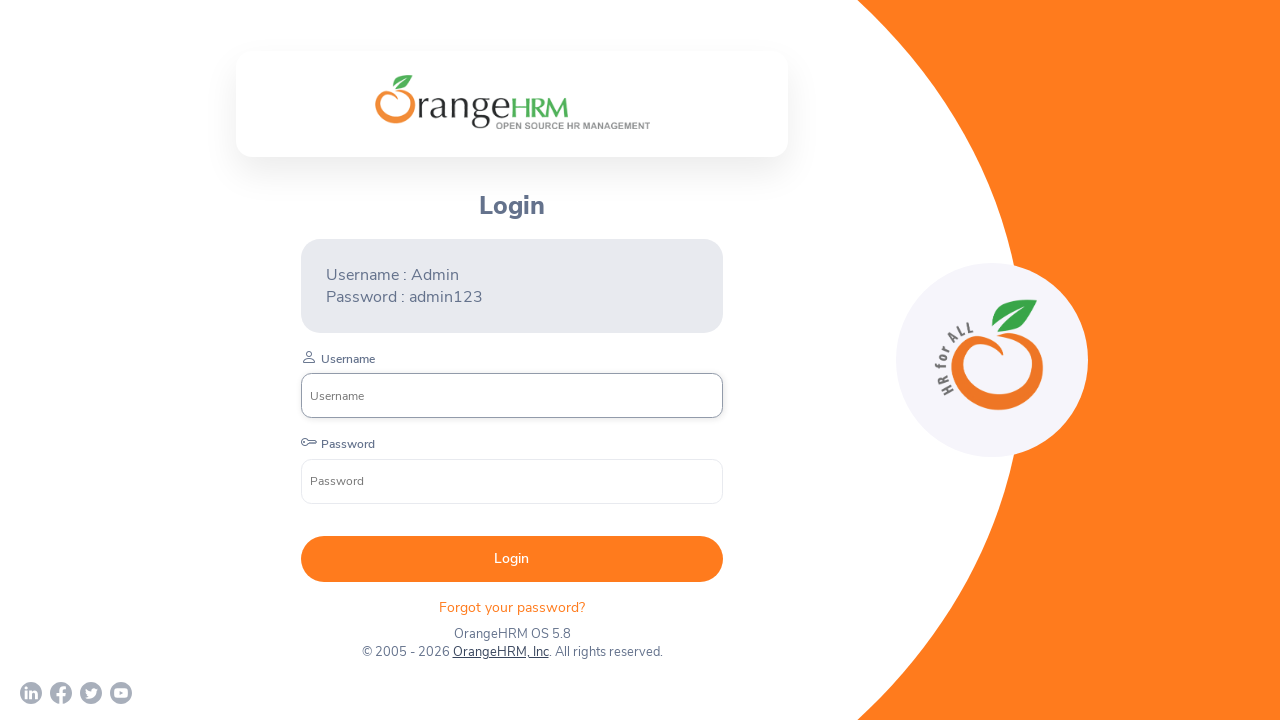